Tests the text input functionality on UI Testing Playground by entering a new button name in the input field and clicking the button to update its displayed text.

Starting URL: http://uitestingplayground.com/textinput

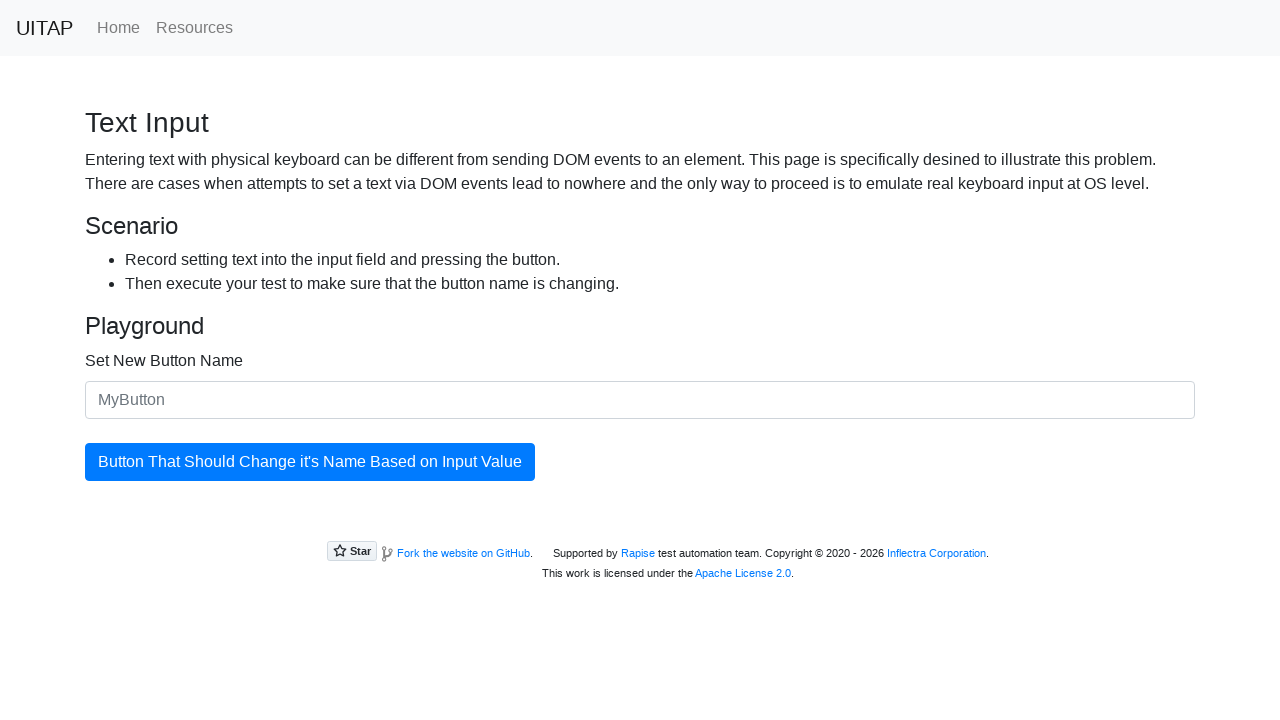

Filled text input field with new button name 'Mariana' on #newButtonName
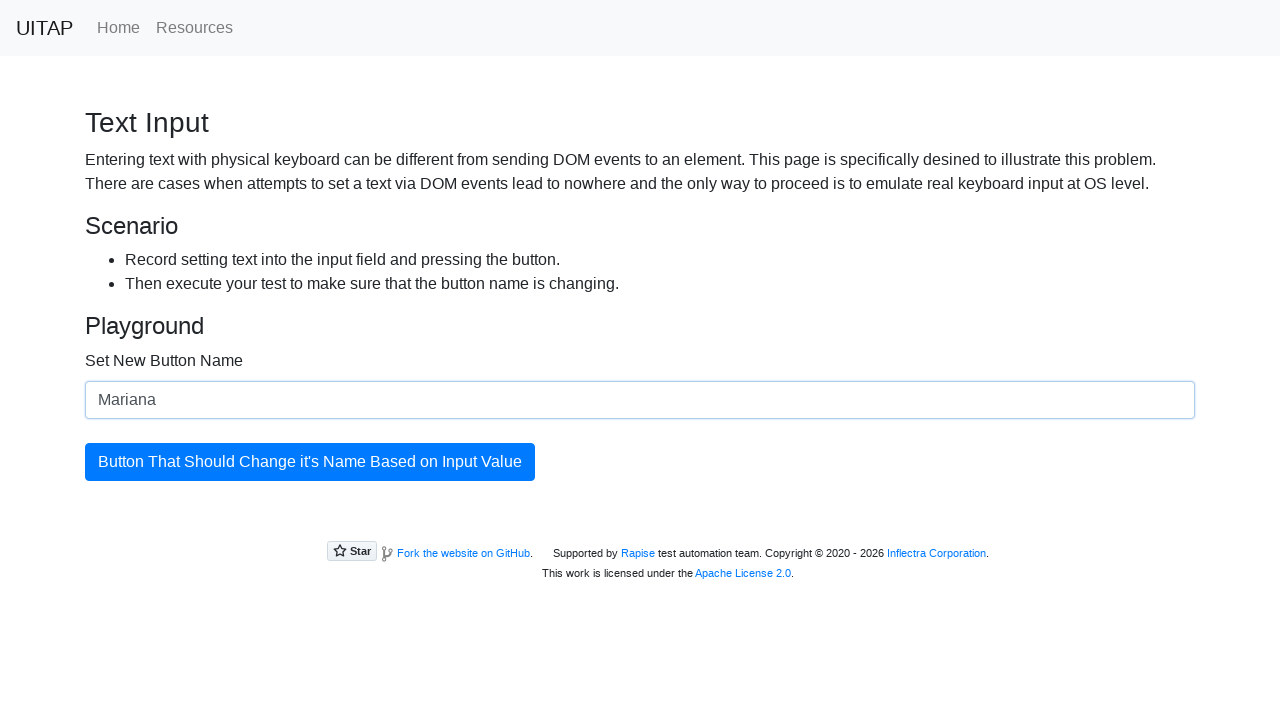

Clicked the button to update its displayed text at (310, 462) on #updatingButton
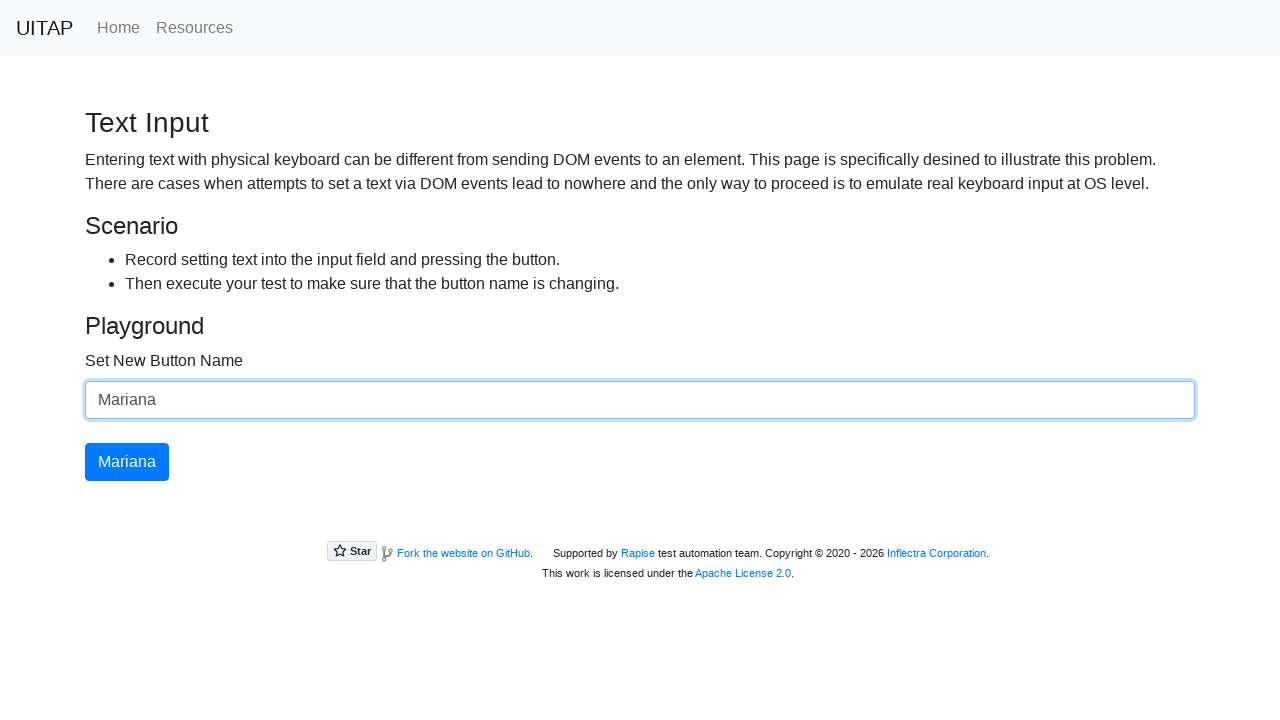

Button text successfully updated to 'Mariana'
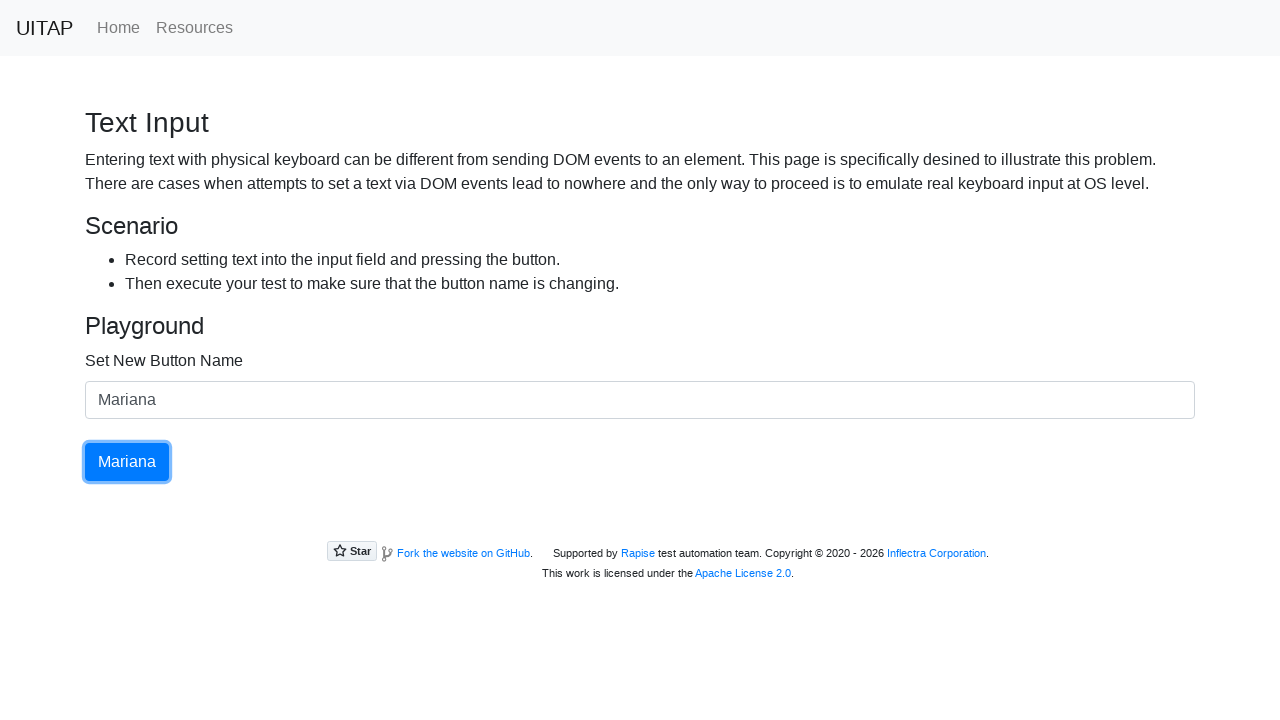

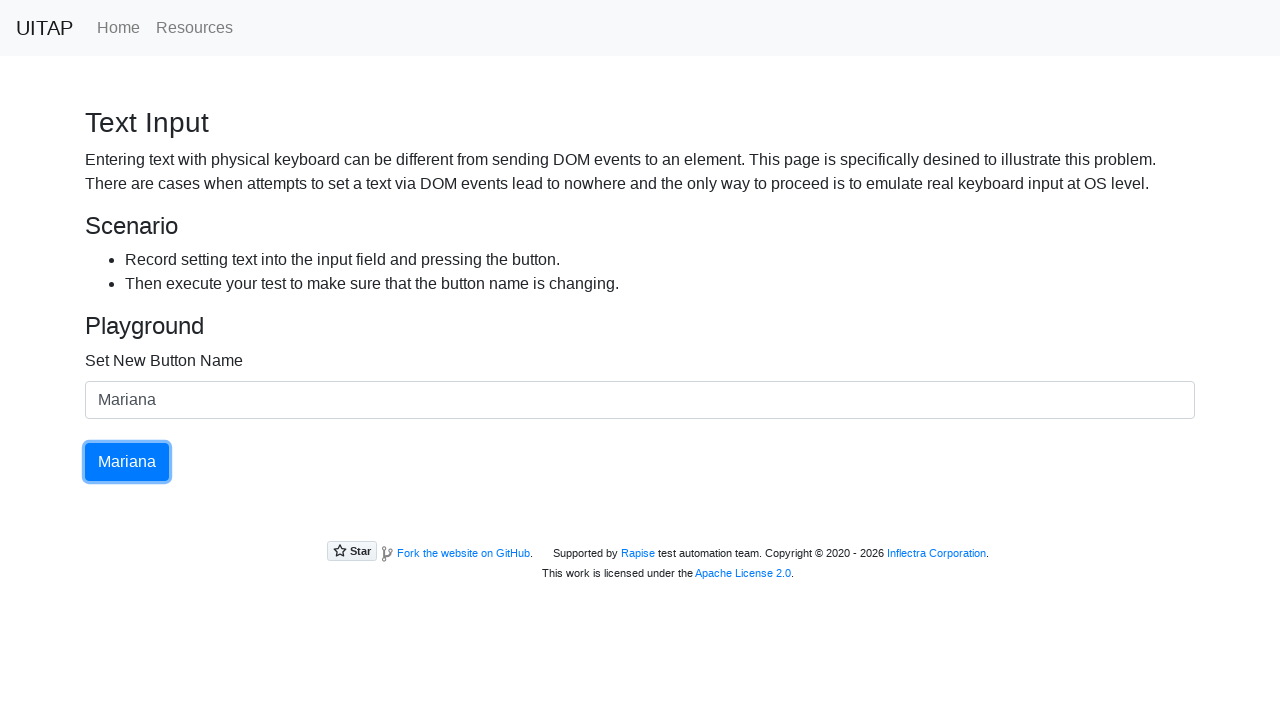